Tests opening a new window, interacting with it, then switching back to parent window

Starting URL: https://rahulshettyacademy.com/AutomationPractice/

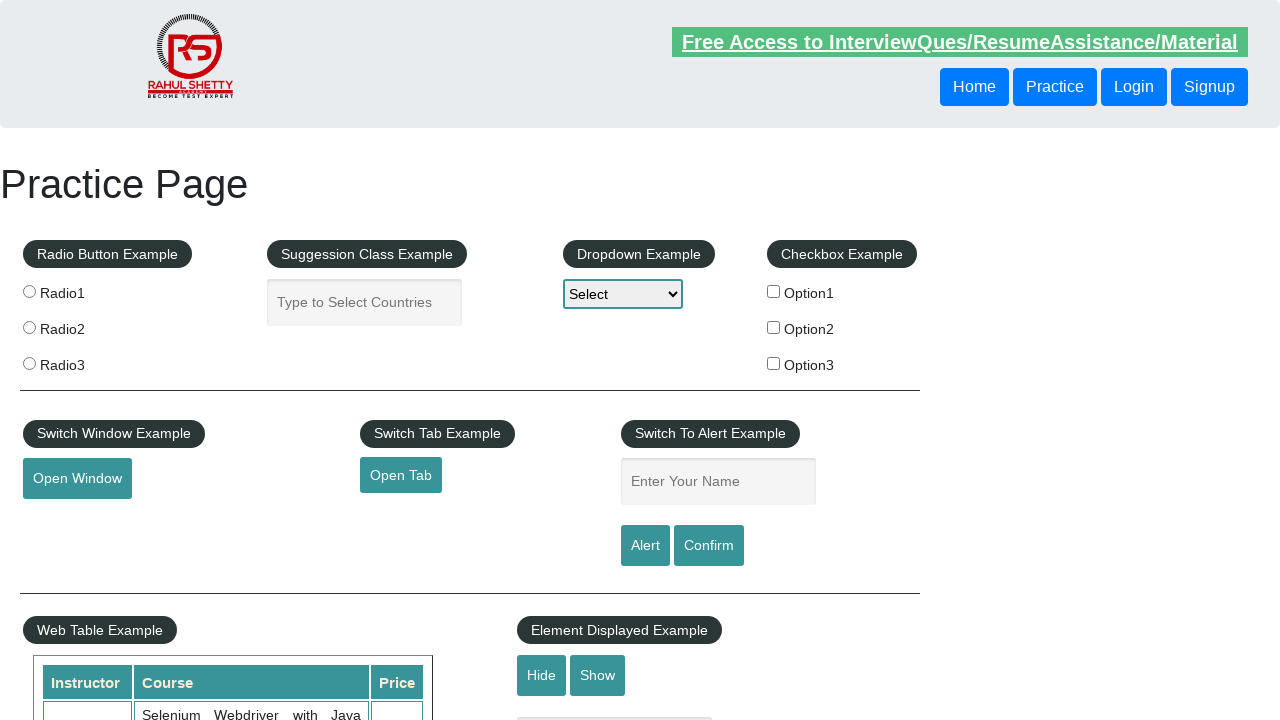

Clicked button to open new window at (77, 479) on #openwindow
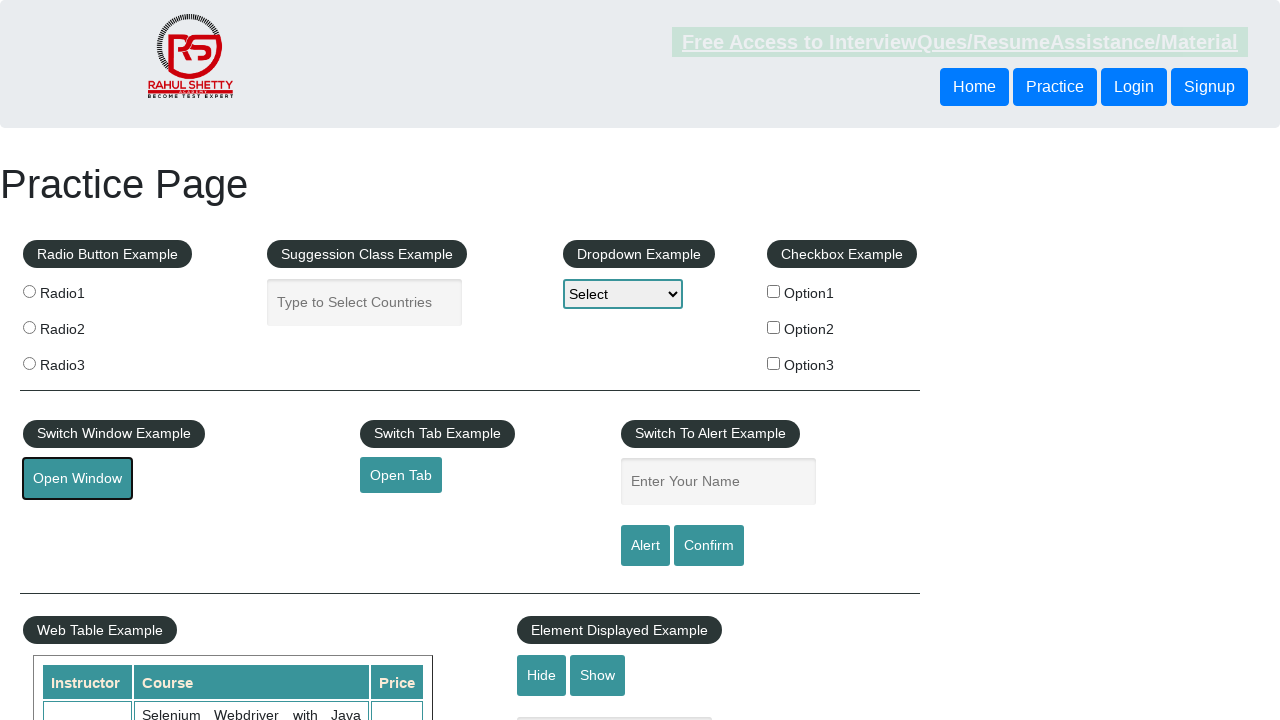

New window opened and captured
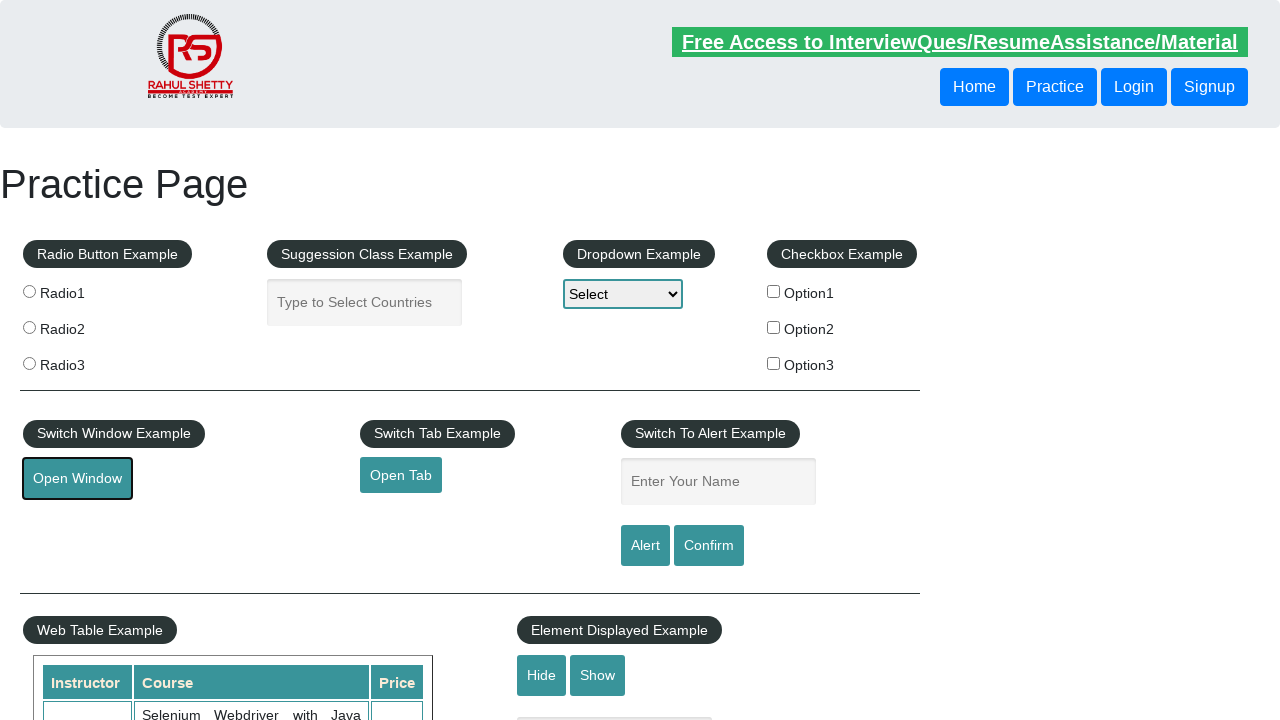

New window page loaded completely
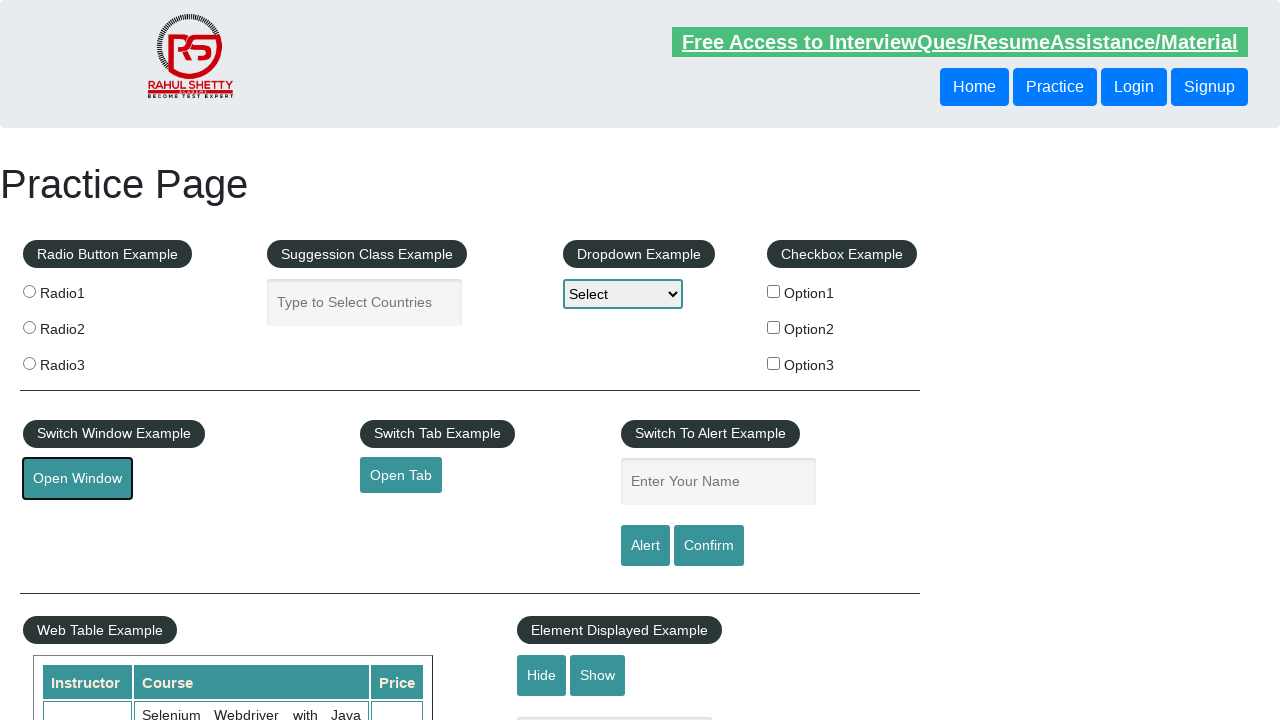

Clicked 'Access all our Courses' link in new window at (1052, 26) on a:has-text('Access all our Courses')
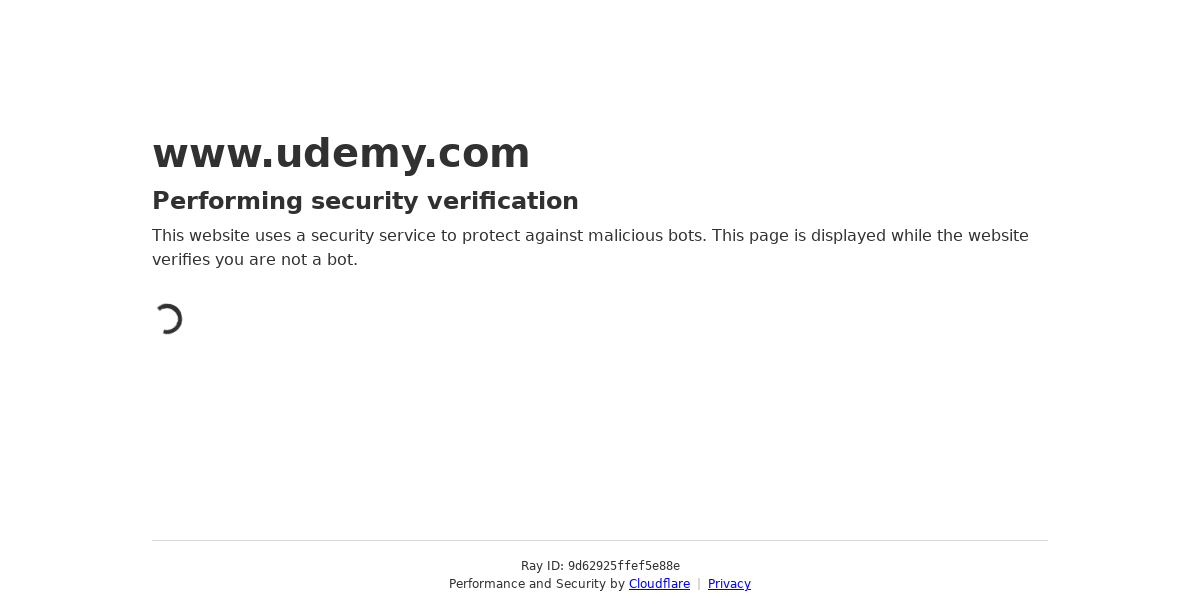

Switched back to parent window
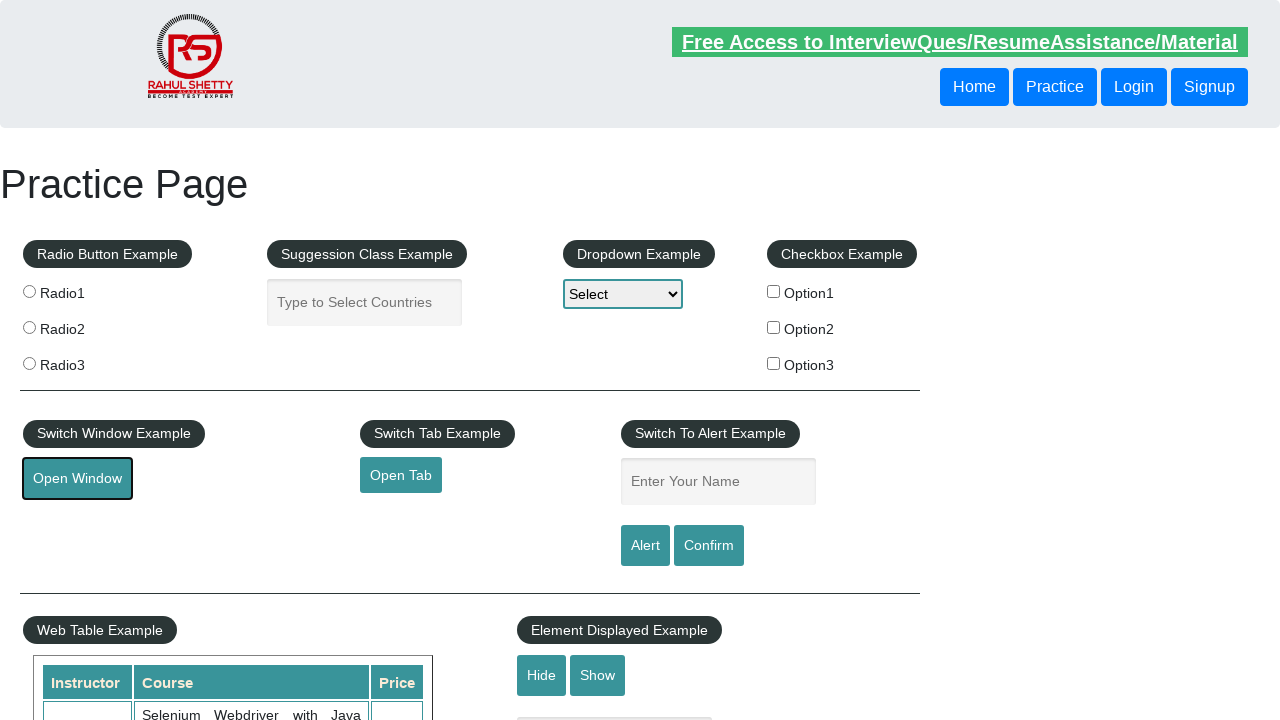

Clicked button to open new tab in parent window at (401, 475) on #opentab
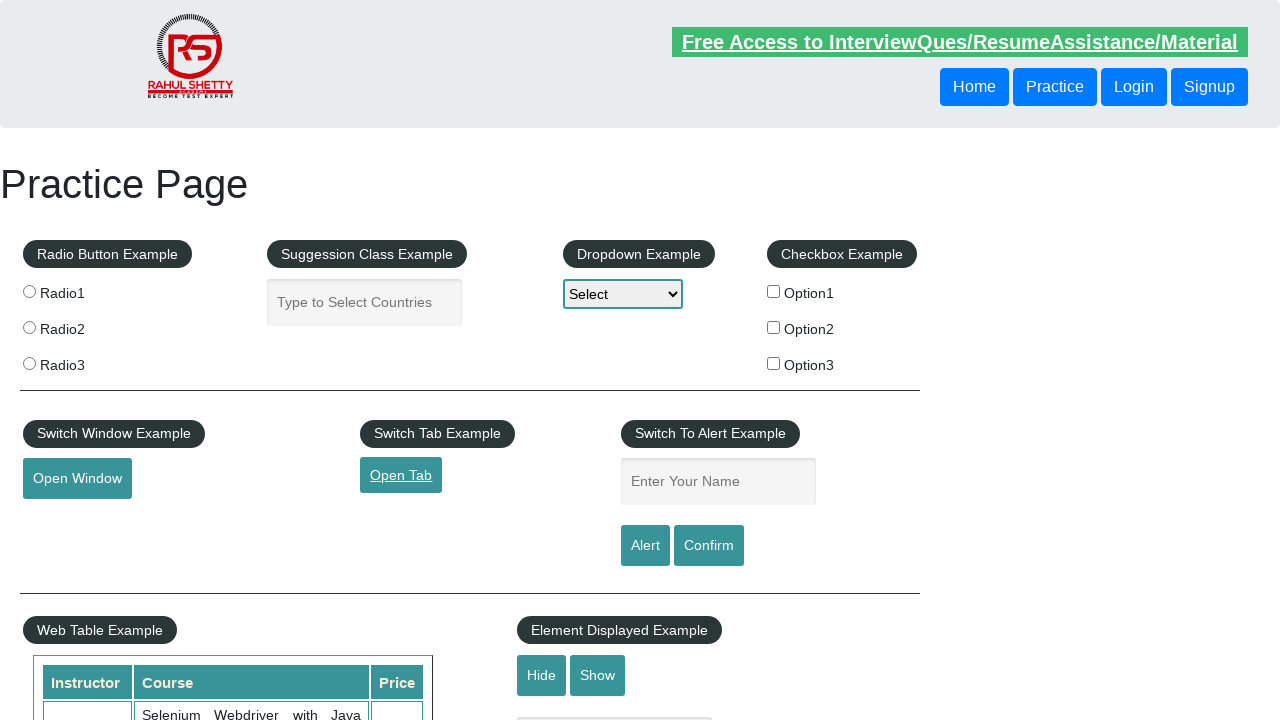

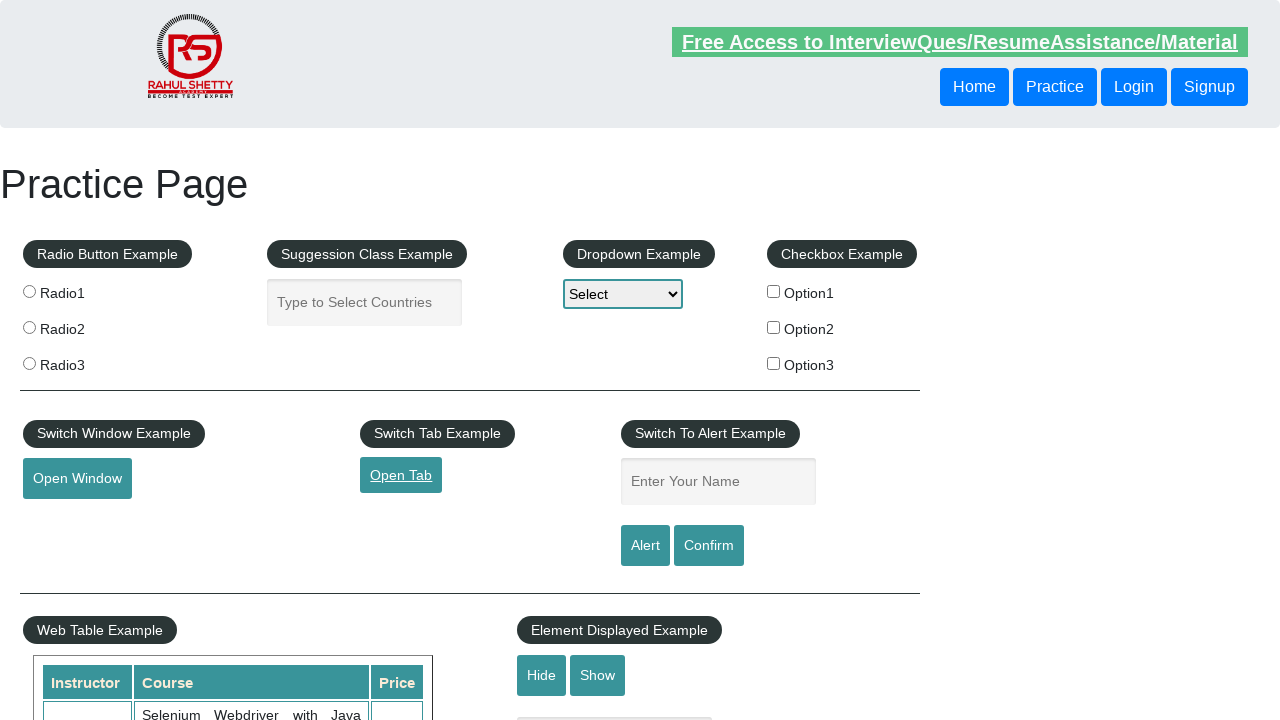